Tests dynamic page properties by waiting for and clicking a button that appears after a delay

Starting URL: https://demoqa.com/dynamic-properties

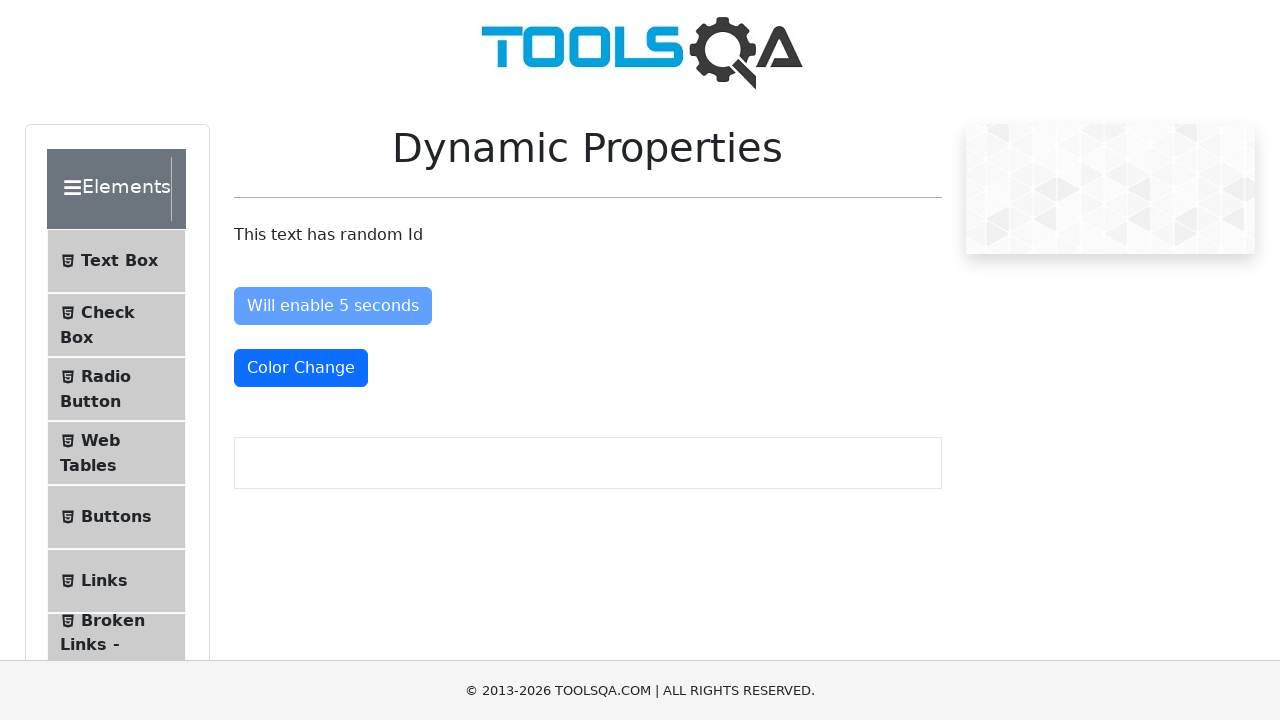

Clicked button that appears after delay (visibleAfter) at (338, 430) on button#visibleAfter
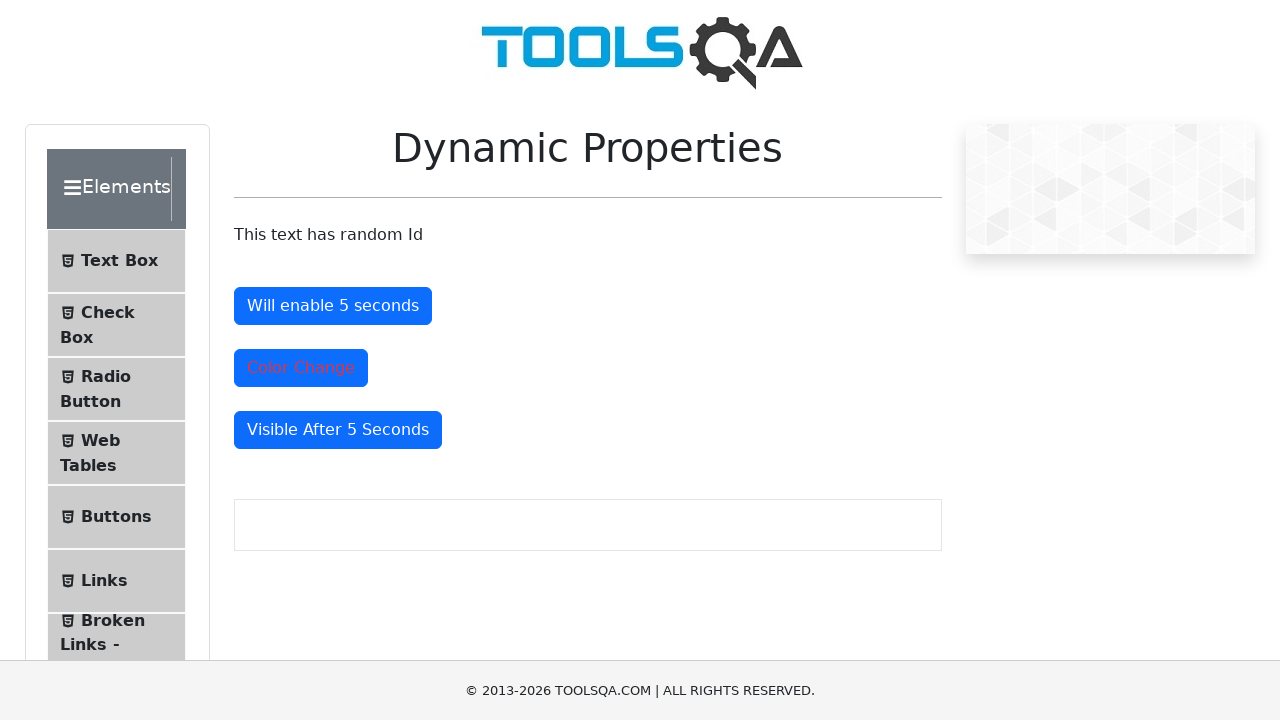

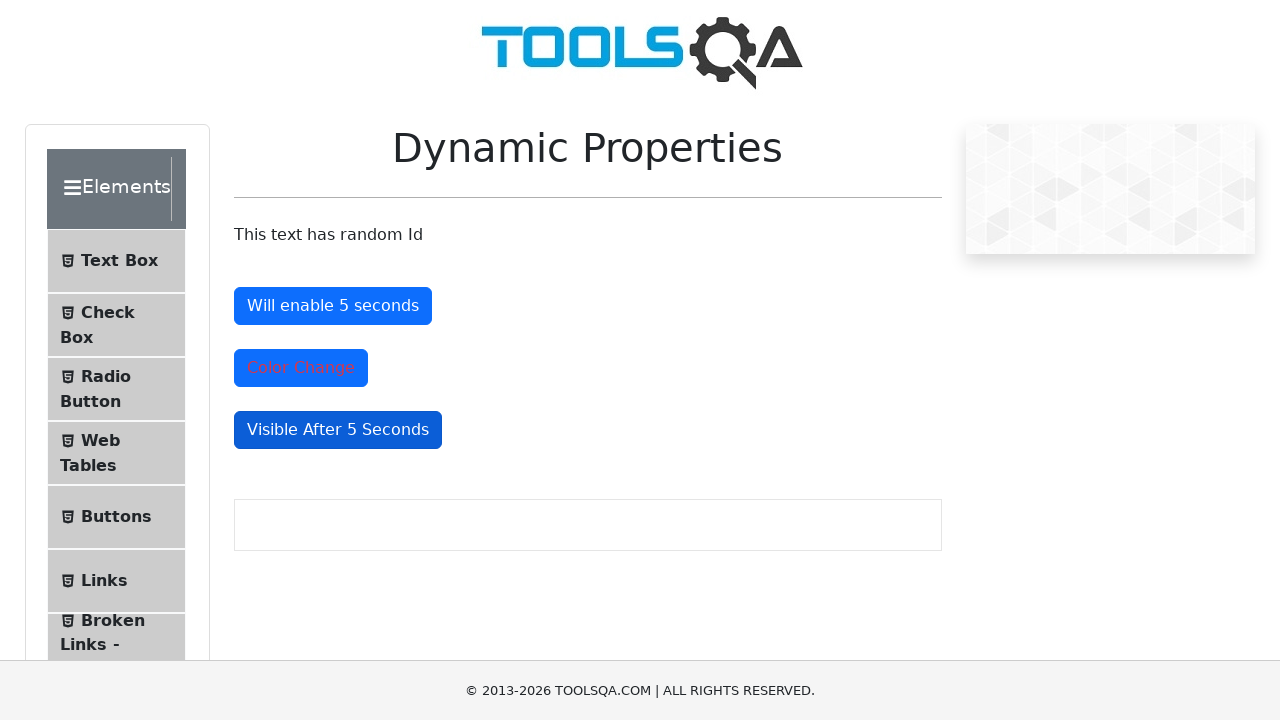